Fills out a web form with text fields, selects a dropdown option, and submits the form

Starting URL: https://www.selenium.dev/selenium/web/web-form.html

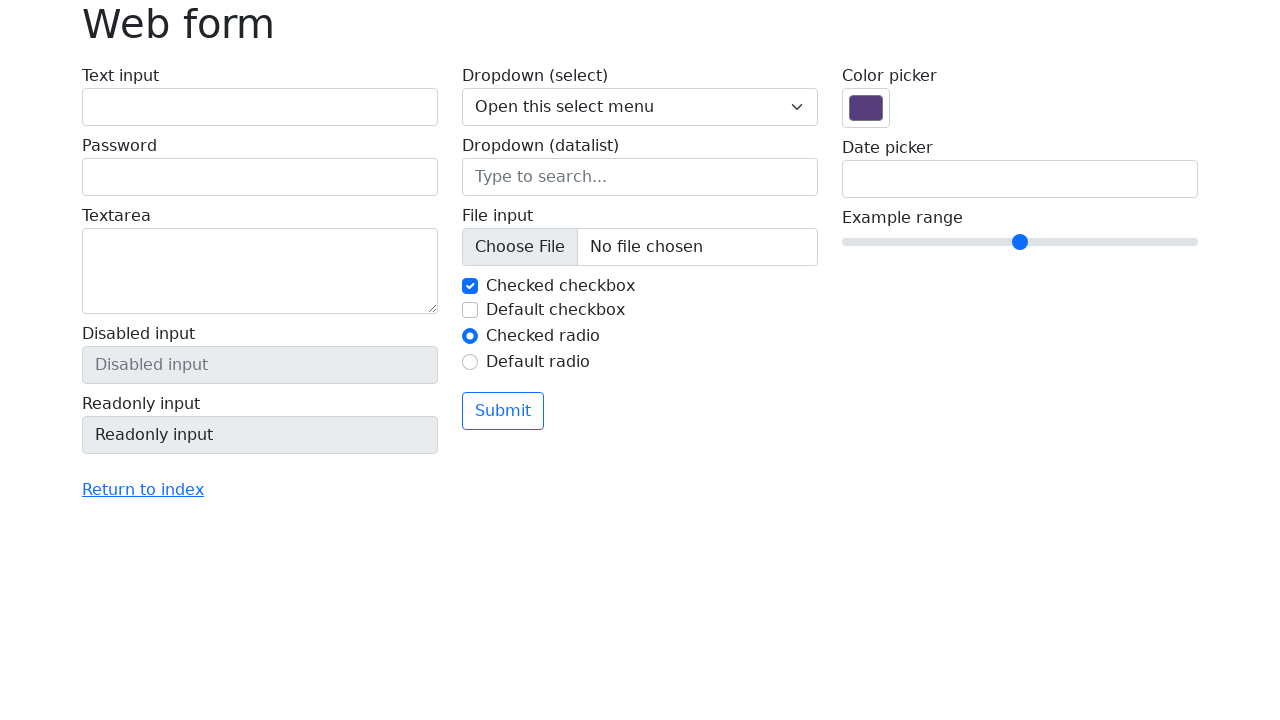

Filled text input field with 'Sample test text' on input[name='my-text']
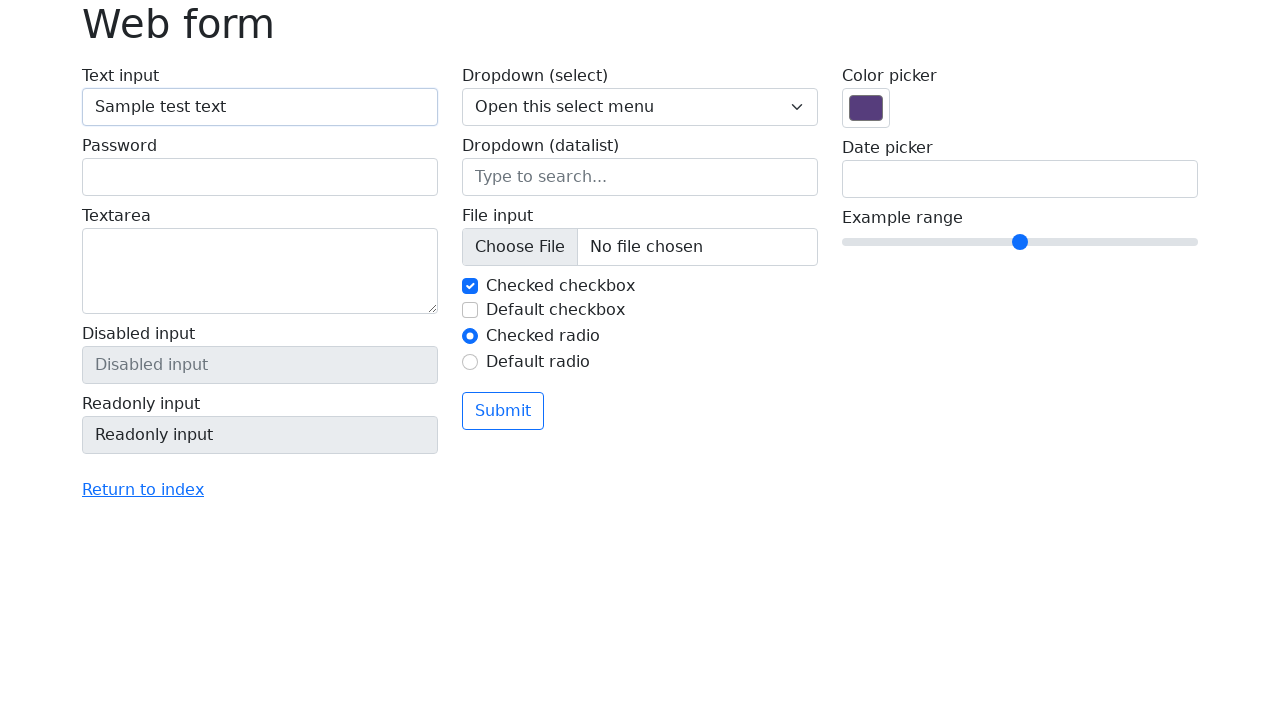

Filled password field with 'secretpass123' on input[name='my-password']
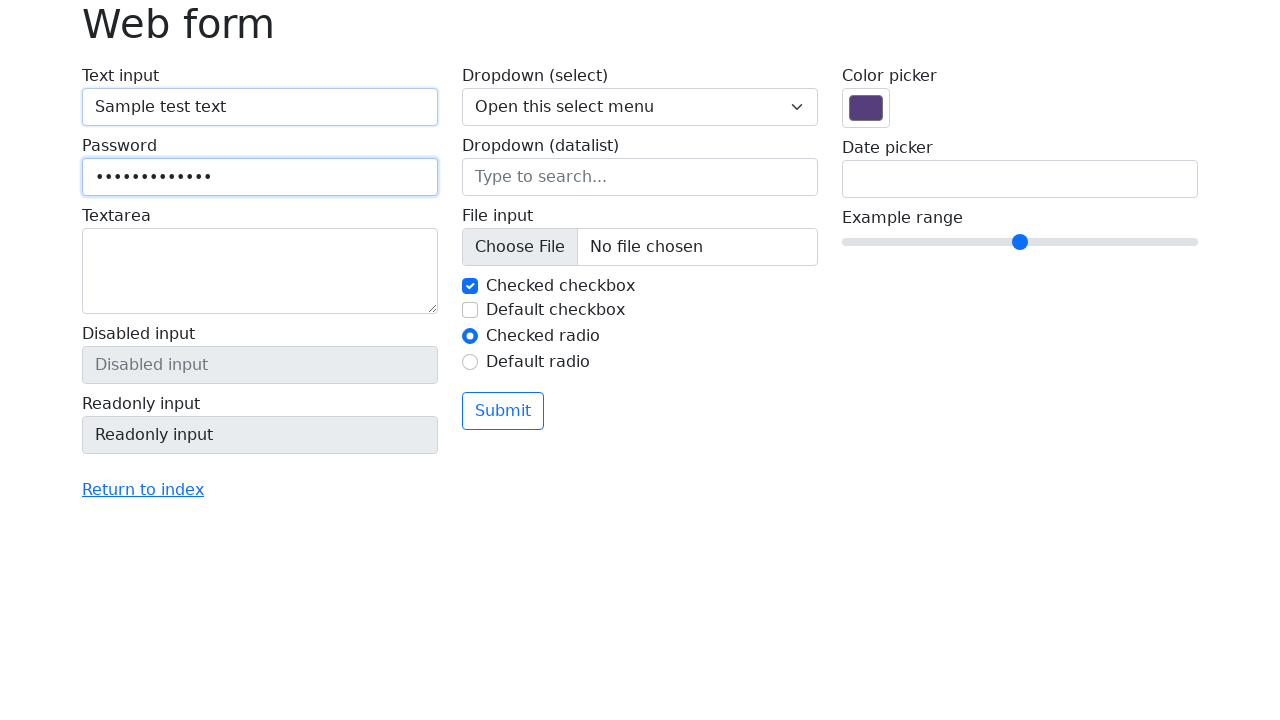

Filled textarea with test message on textarea[name='my-textarea']
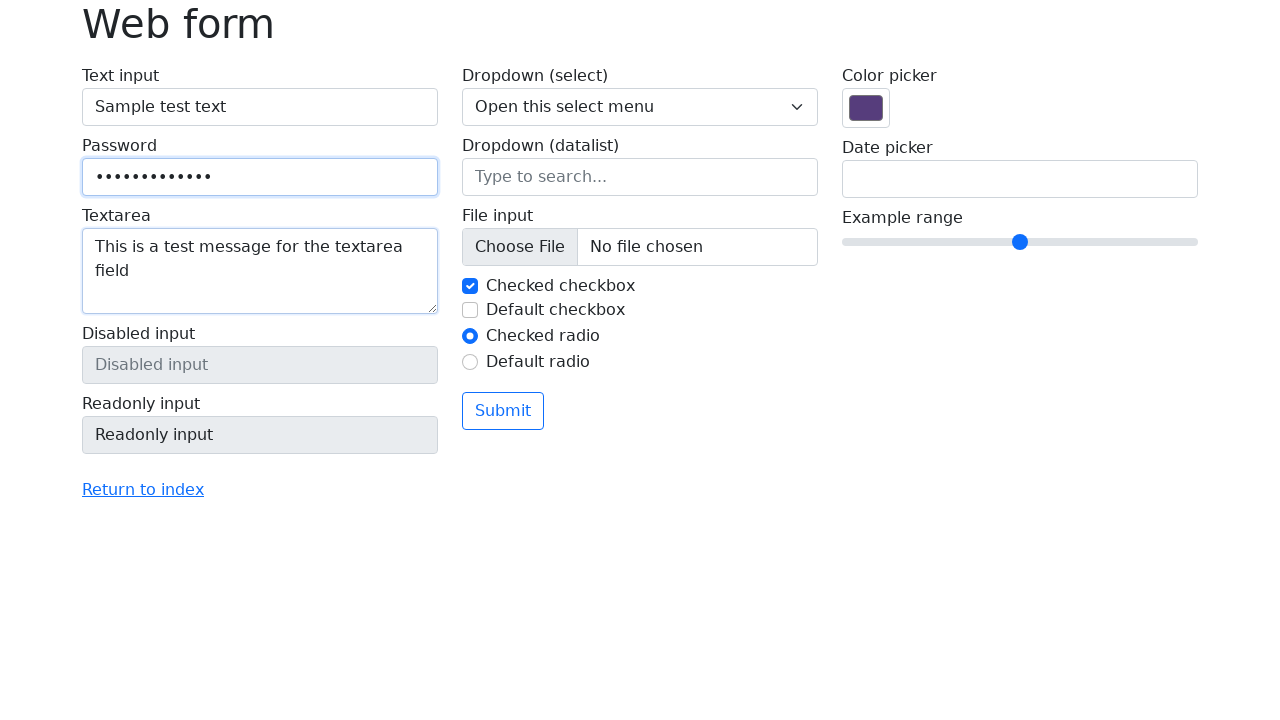

Selected 'Two' from dropdown menu on select[name='my-select']
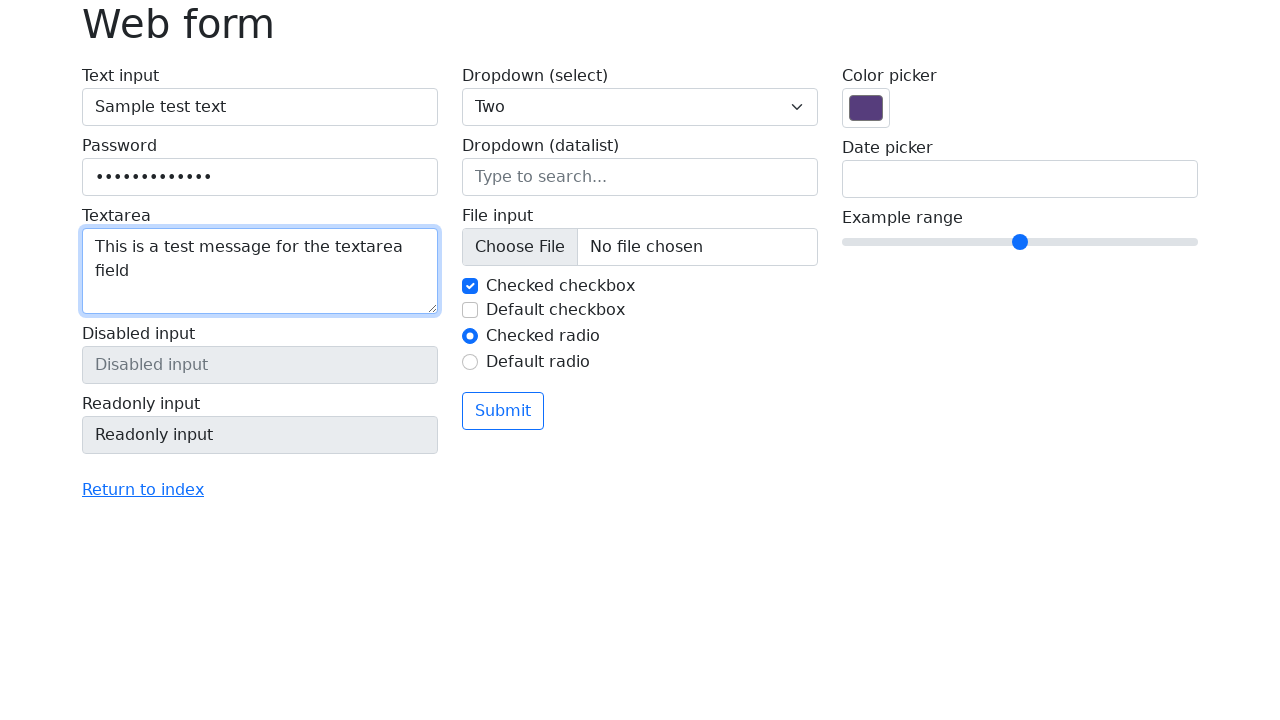

Clicked submit button to submit the form at (503, 411) on button[type='submit']
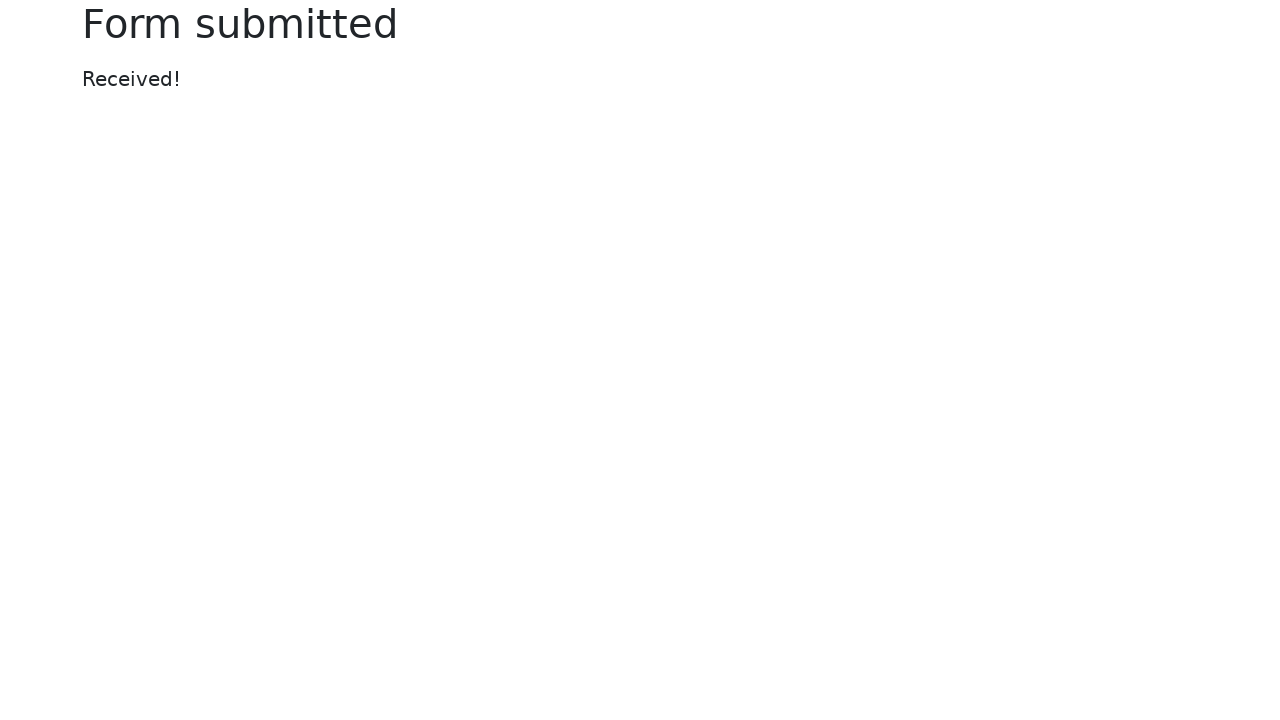

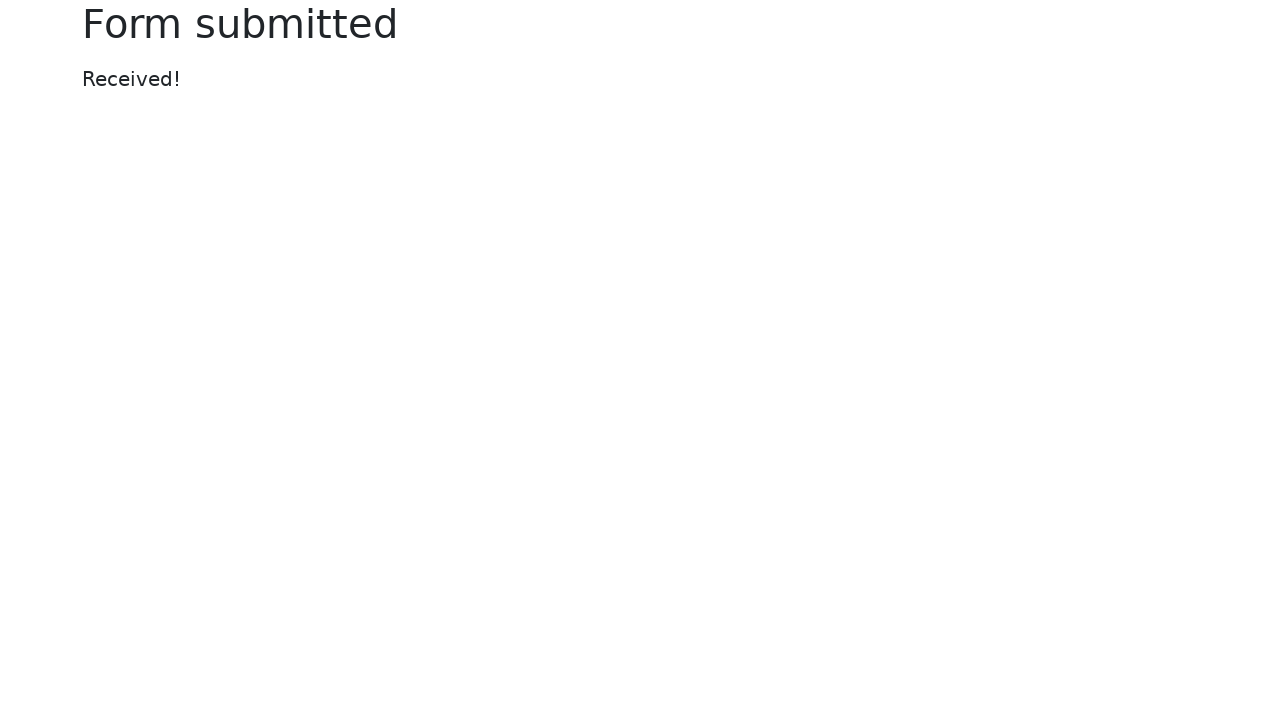